Tests dynamic controls functionality on The Internet practice site by toggling a checkbox, clicking remove/add buttons, enabling/disabling an input field, and typing text into it.

Starting URL: http://the-internet.herokuapp.com/

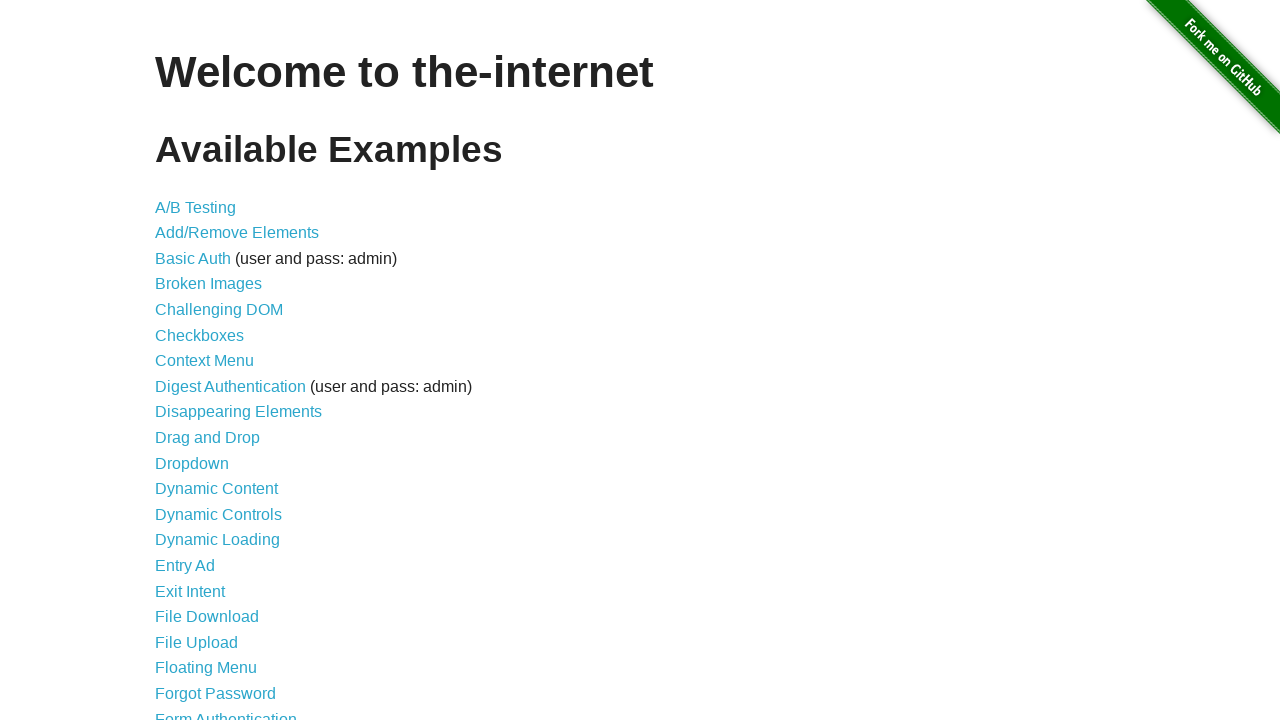

Clicked on Dynamic Controls link in navigation at (218, 514) on #content > ul > li:nth-child(13) > a
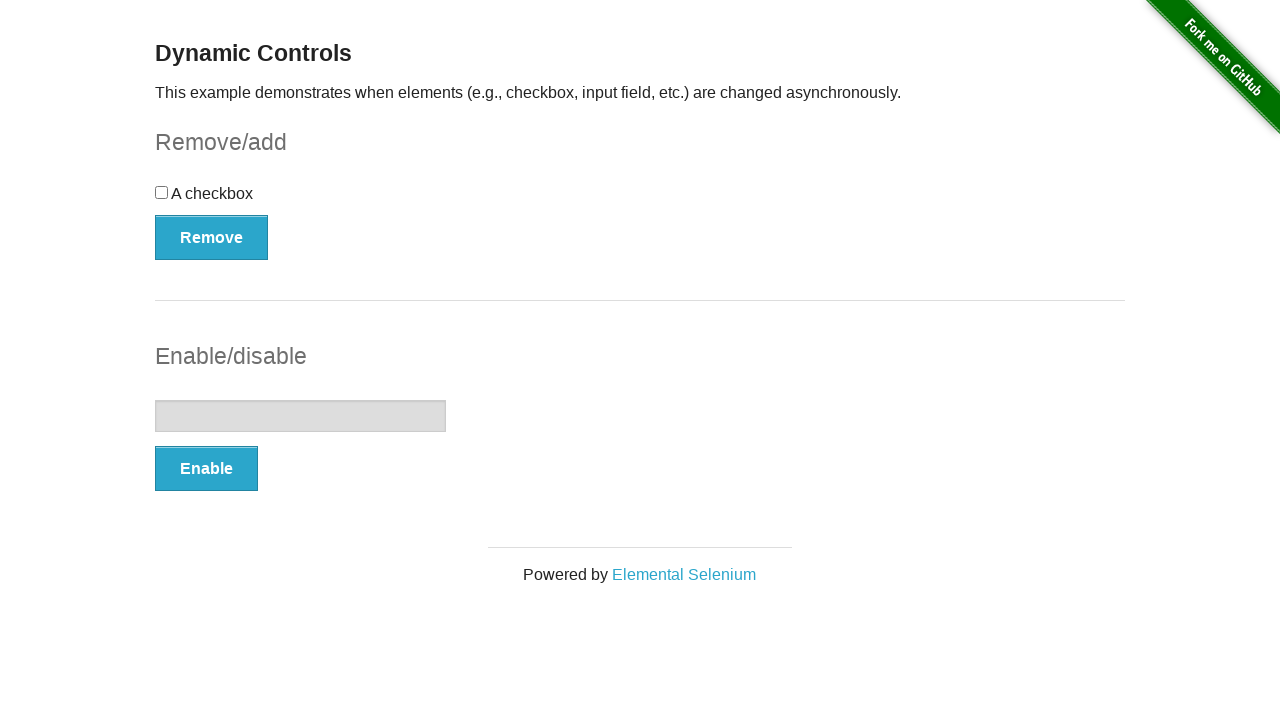

Clicked checkbox to check it at (162, 192) on #checkbox > input[type=checkbox]
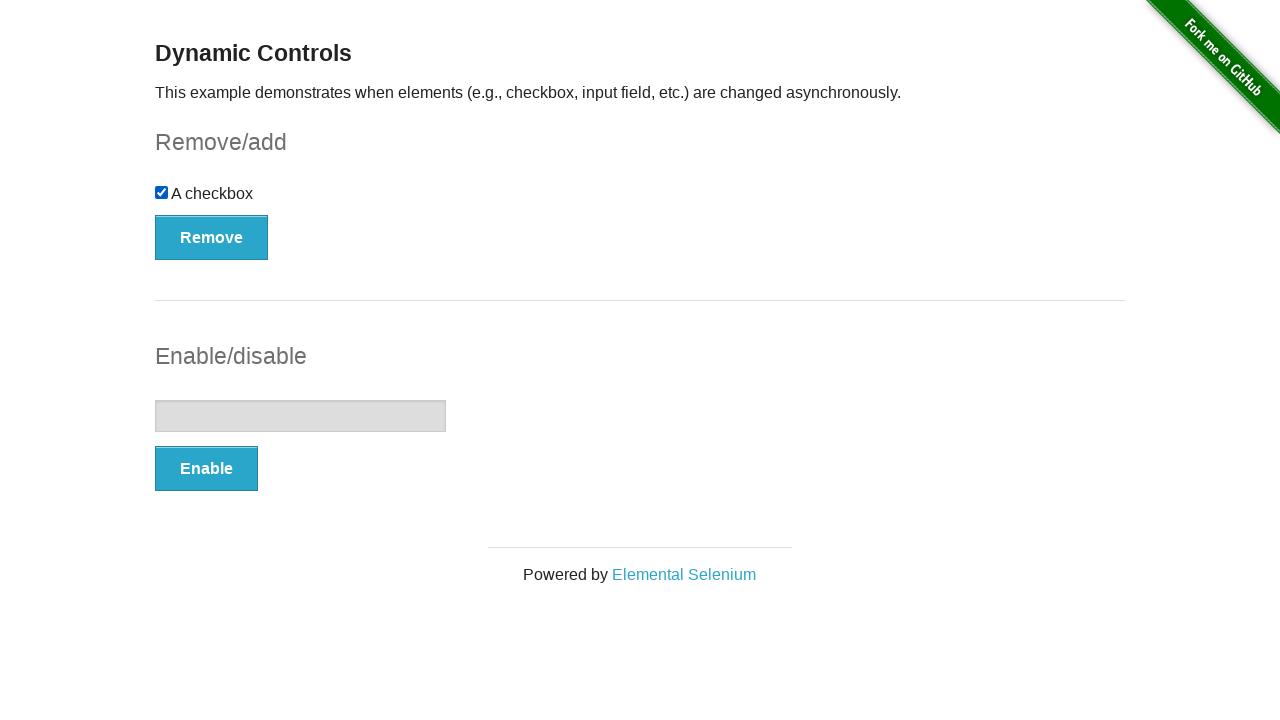

Clicked Remove button to remove checkbox at (212, 237) on #checkbox-example > button
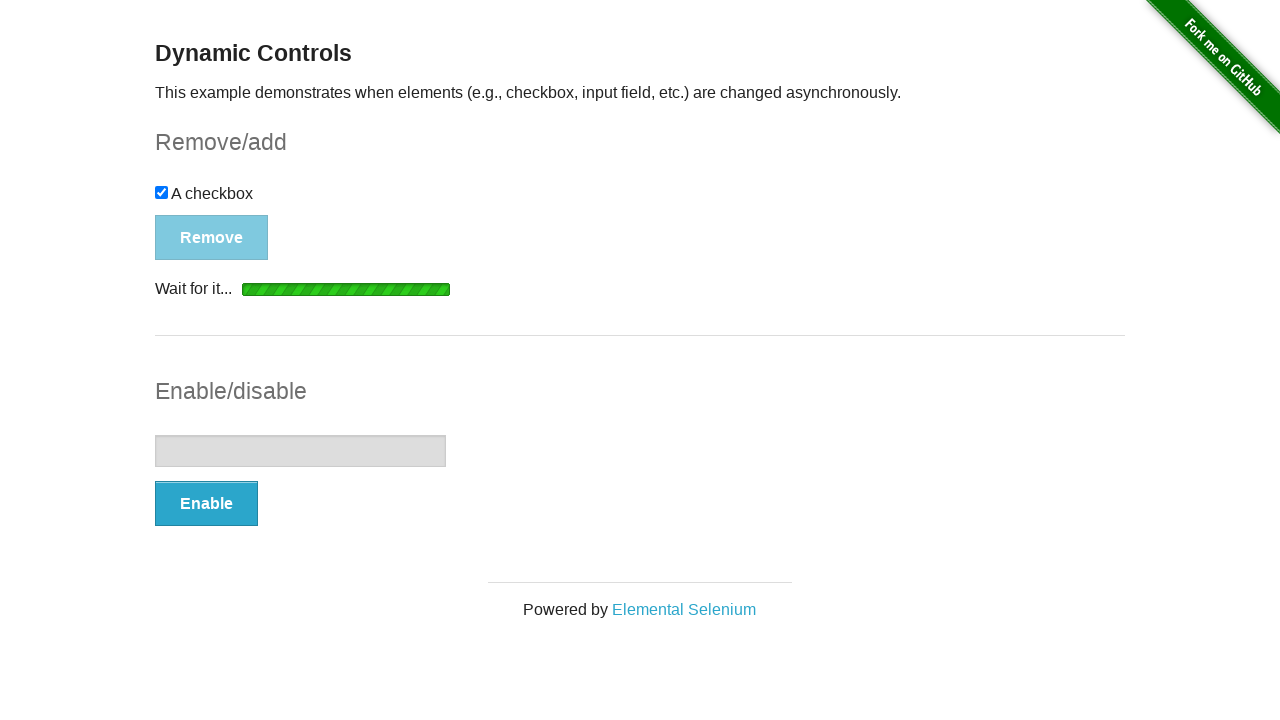

Waited for Remove button to become visible again
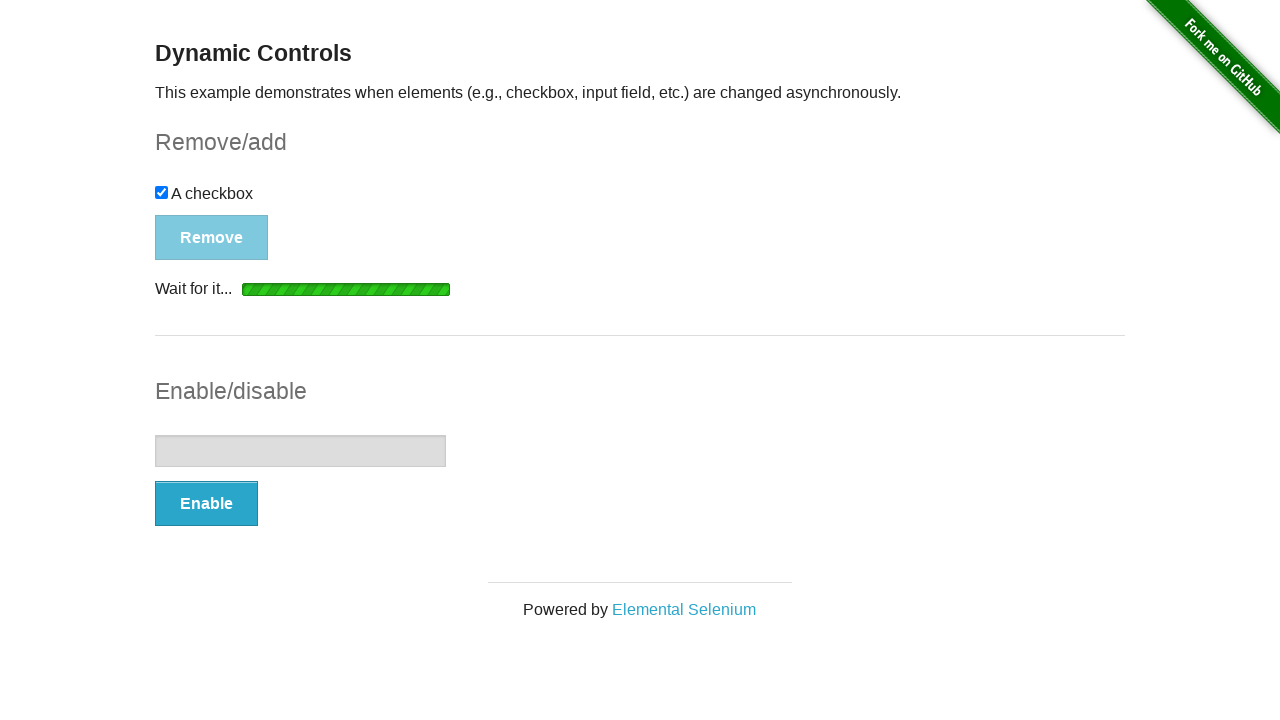

Clicked Add button to add checkbox back at (196, 208) on #checkbox-example > button
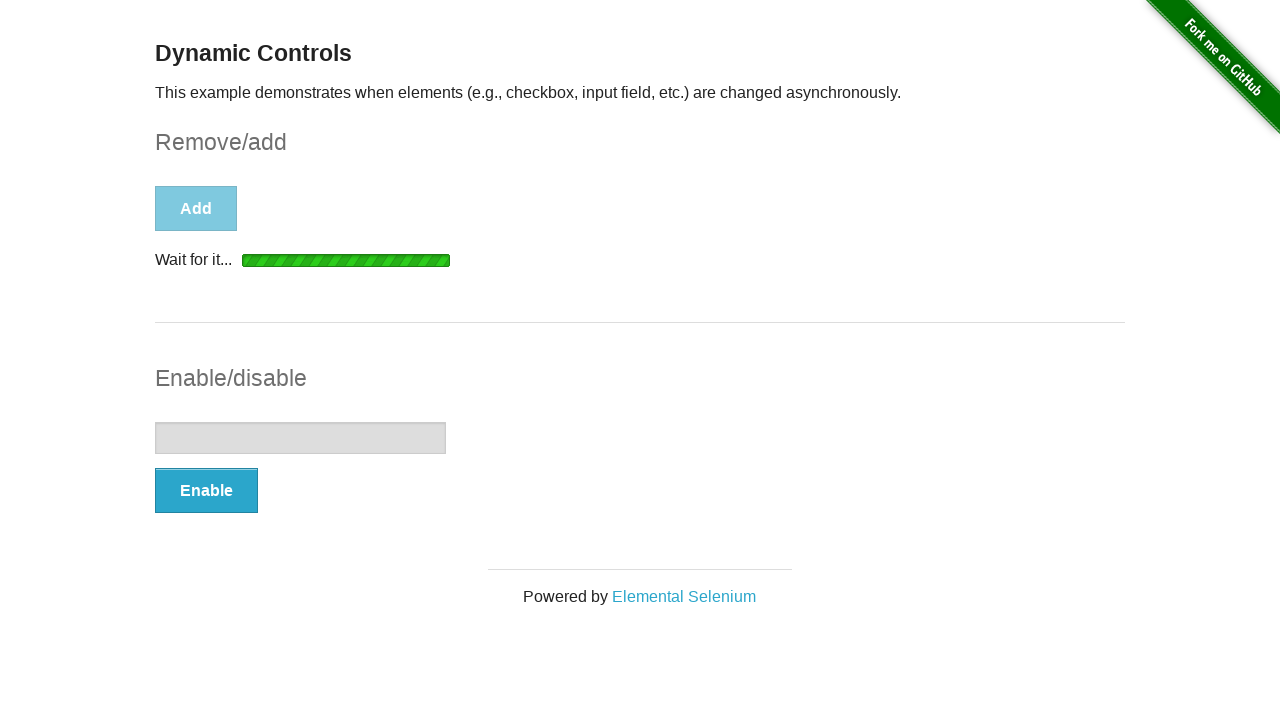

Clicked Enable button to enable input field at (206, 491) on #input-example > button
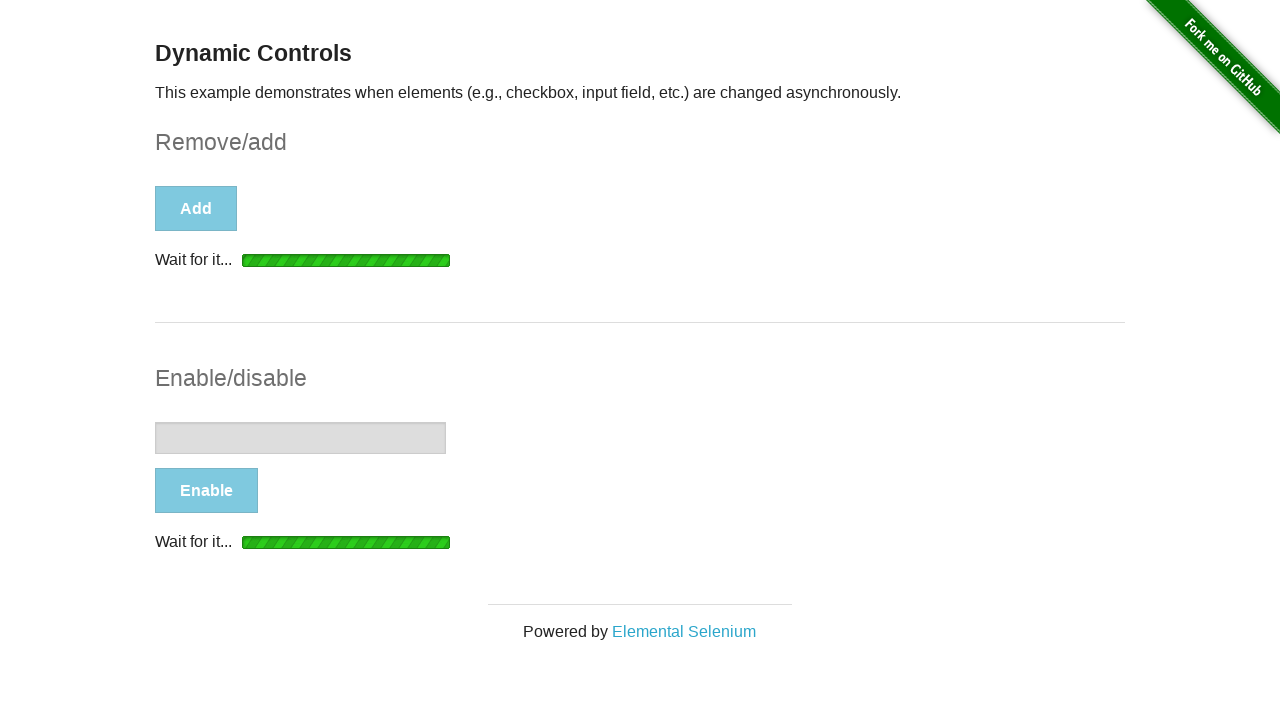

Waited for input field to be enabled
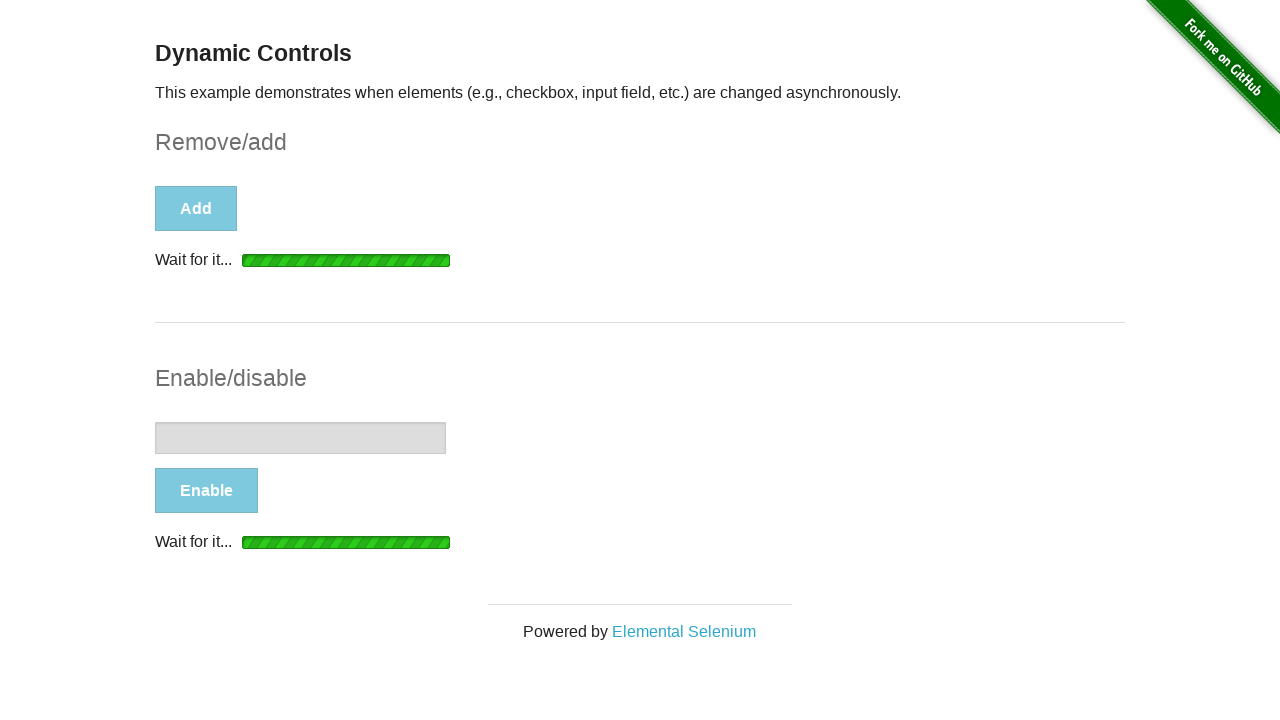

Typed 'Juan David' into the input field on #input-example > input[type=text]
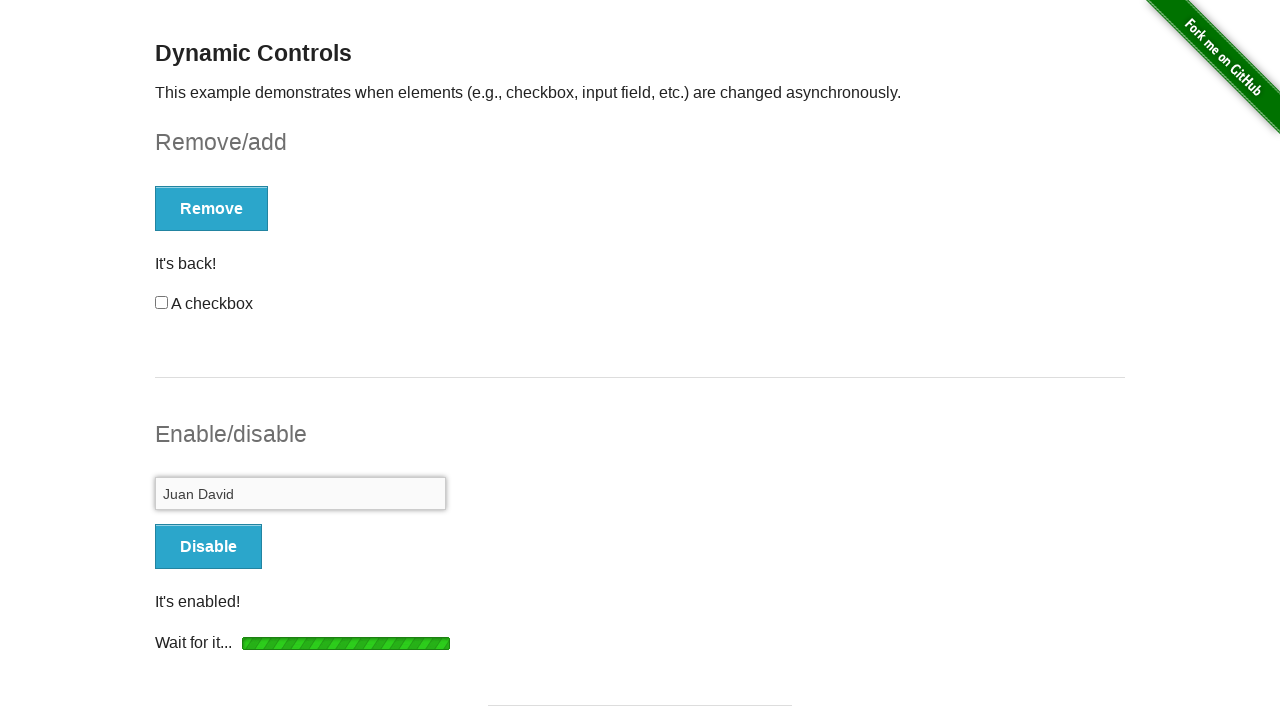

Clicked Disable button to disable input field at (208, 546) on #input-example > button
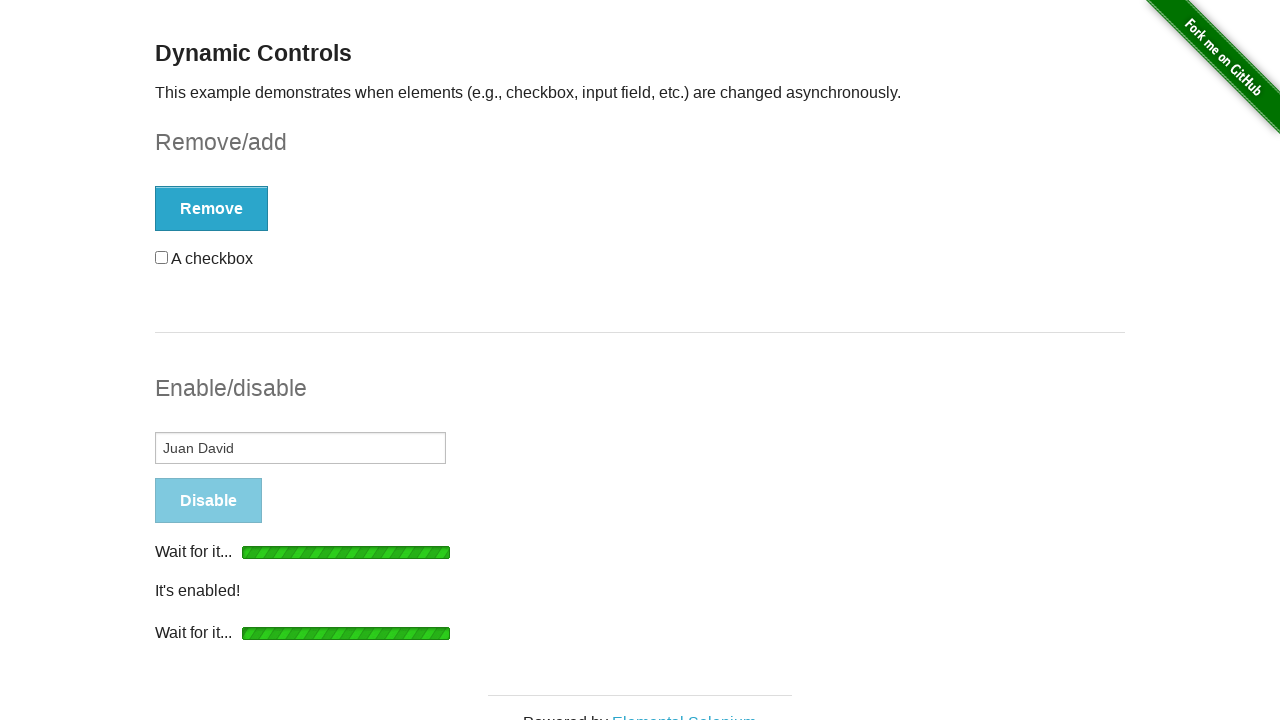

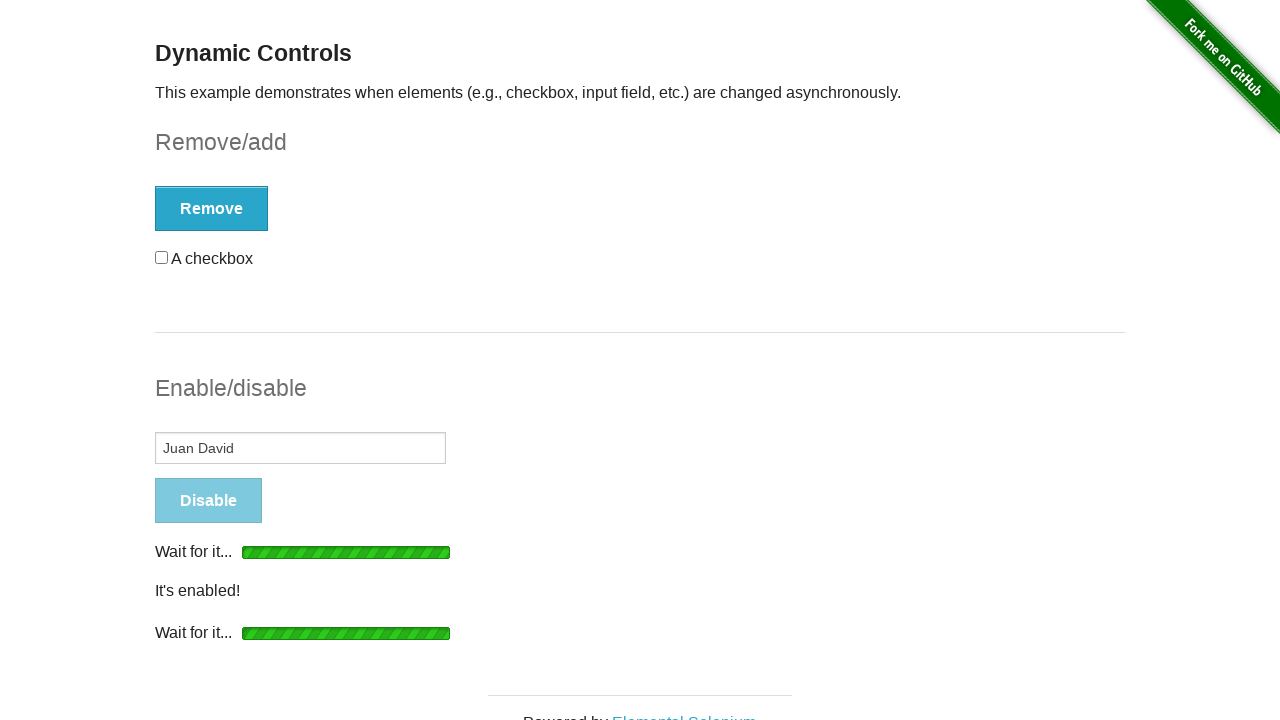